Tests basic navigation on Tech With Tim website by clicking the Tutorials link, then using browser back and forward navigation.

Starting URL: https://www.techwithtim.net/

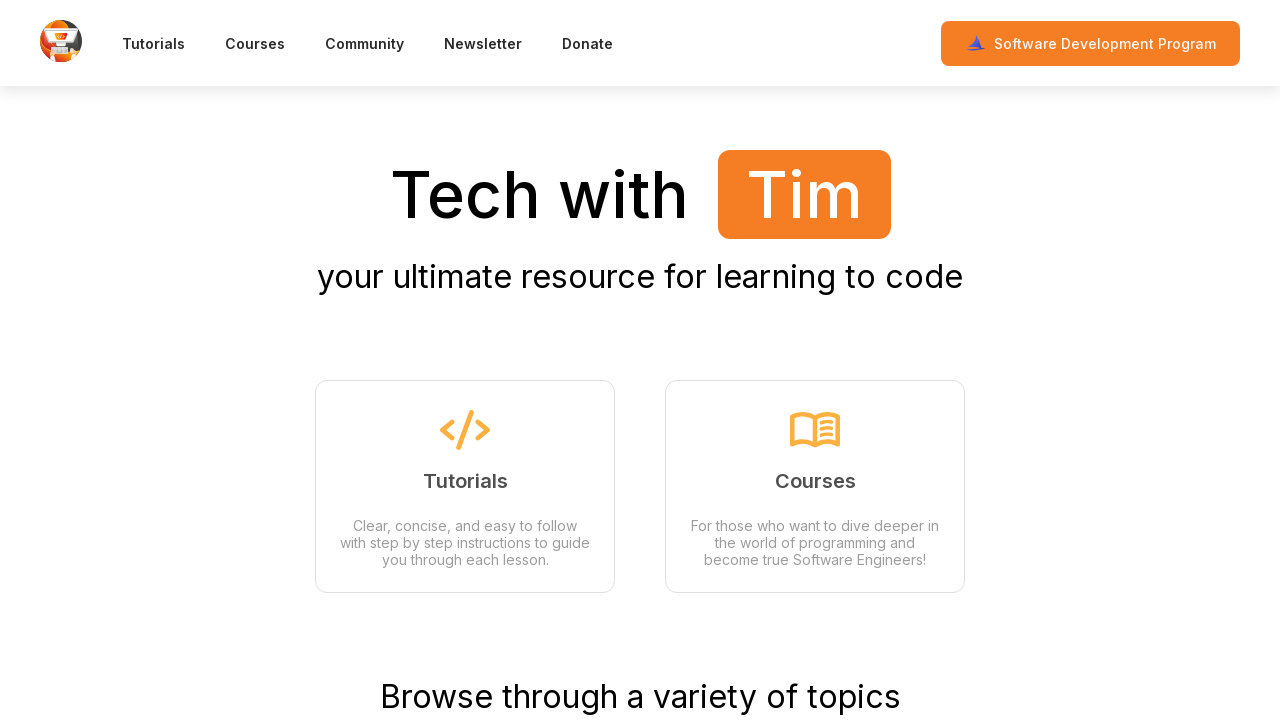

Clicked on Tutorials link at (154, 43) on a:text('Tutorials')
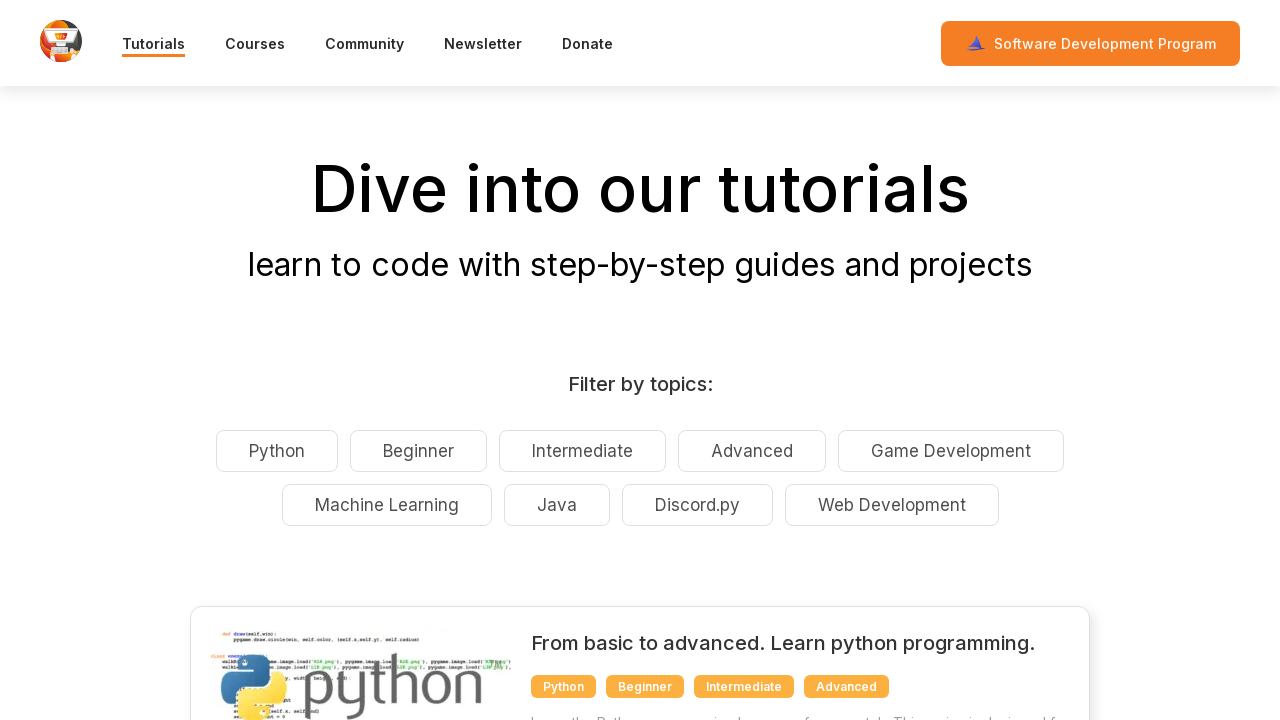

Tutorials page loaded completely
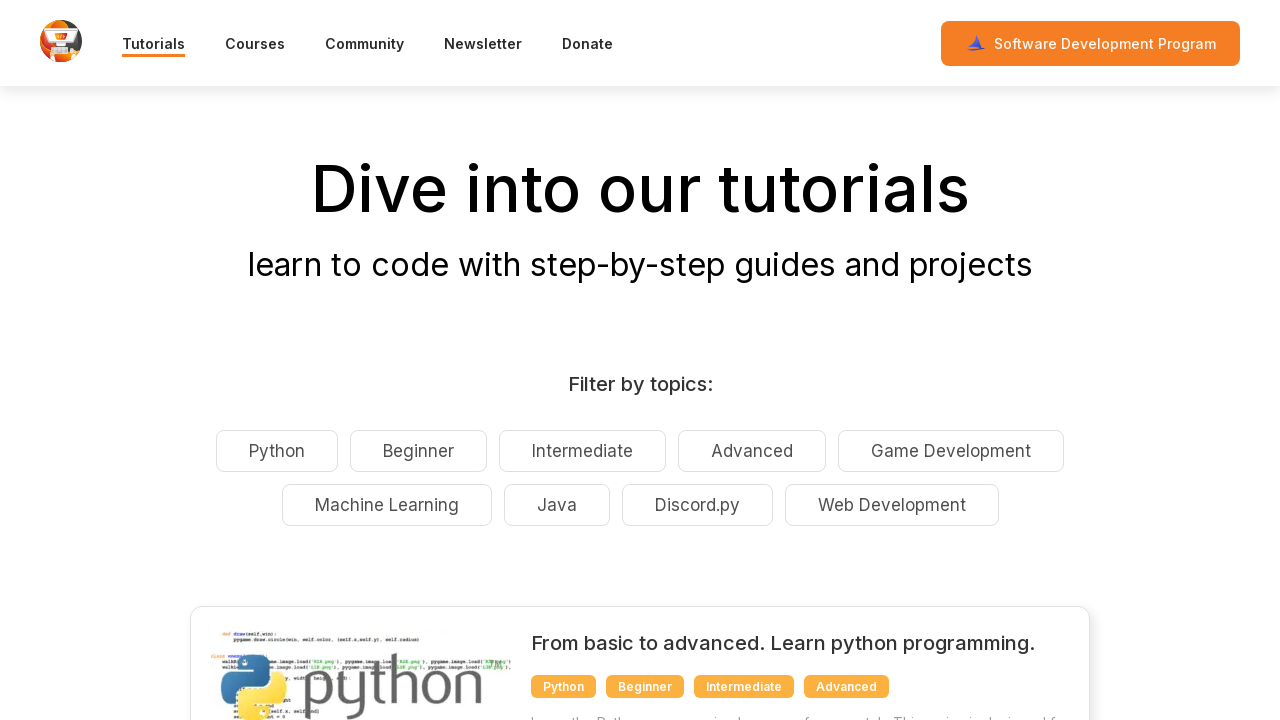

Navigated back to previous page
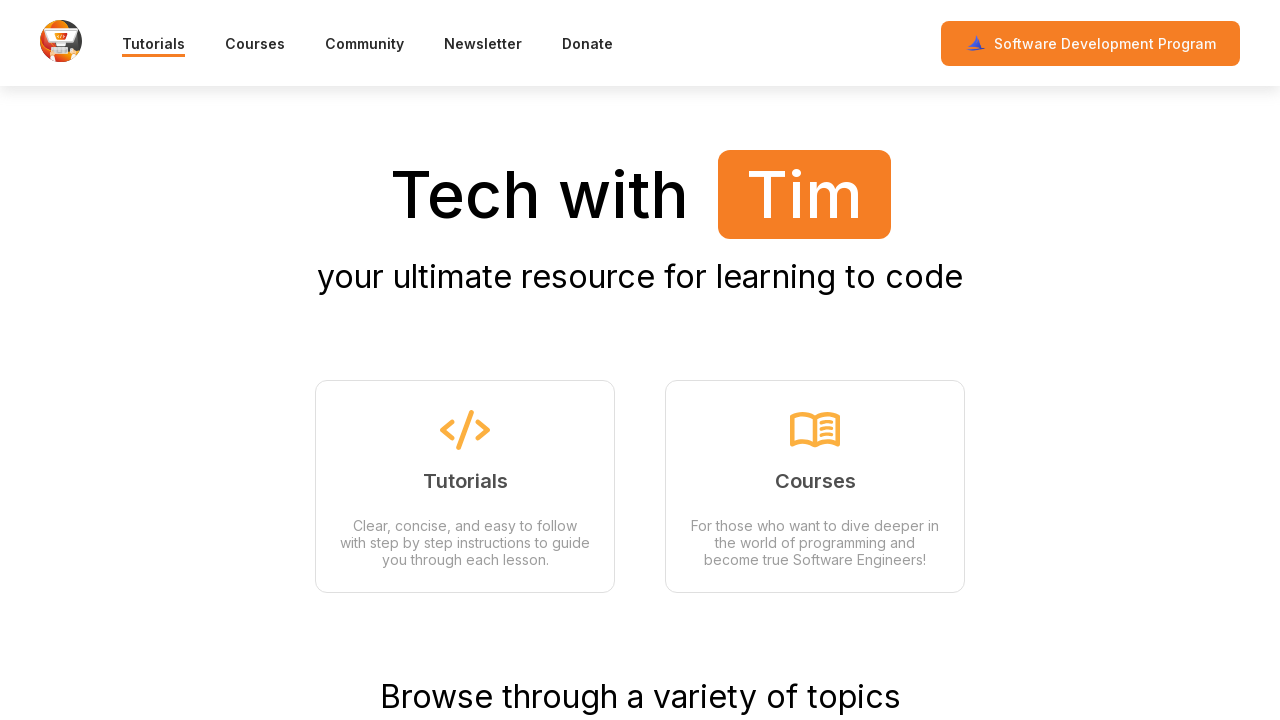

Previous page loaded completely
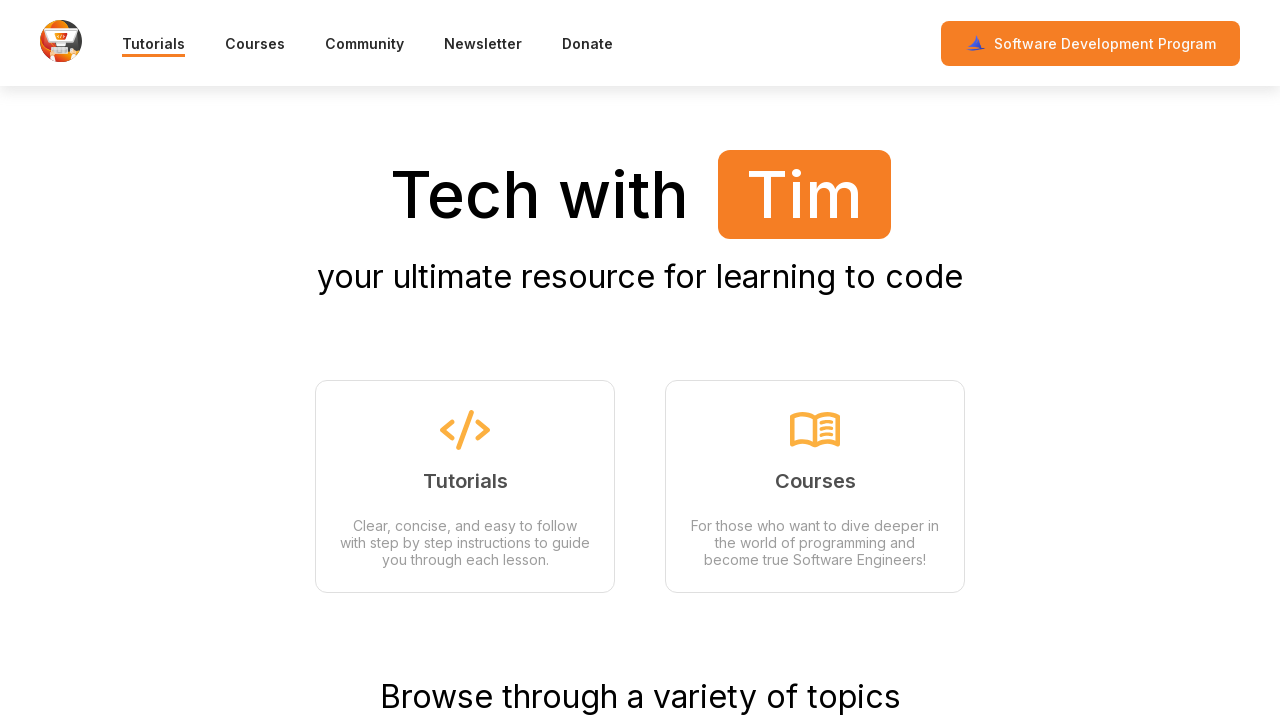

Navigated forward to Tutorials page
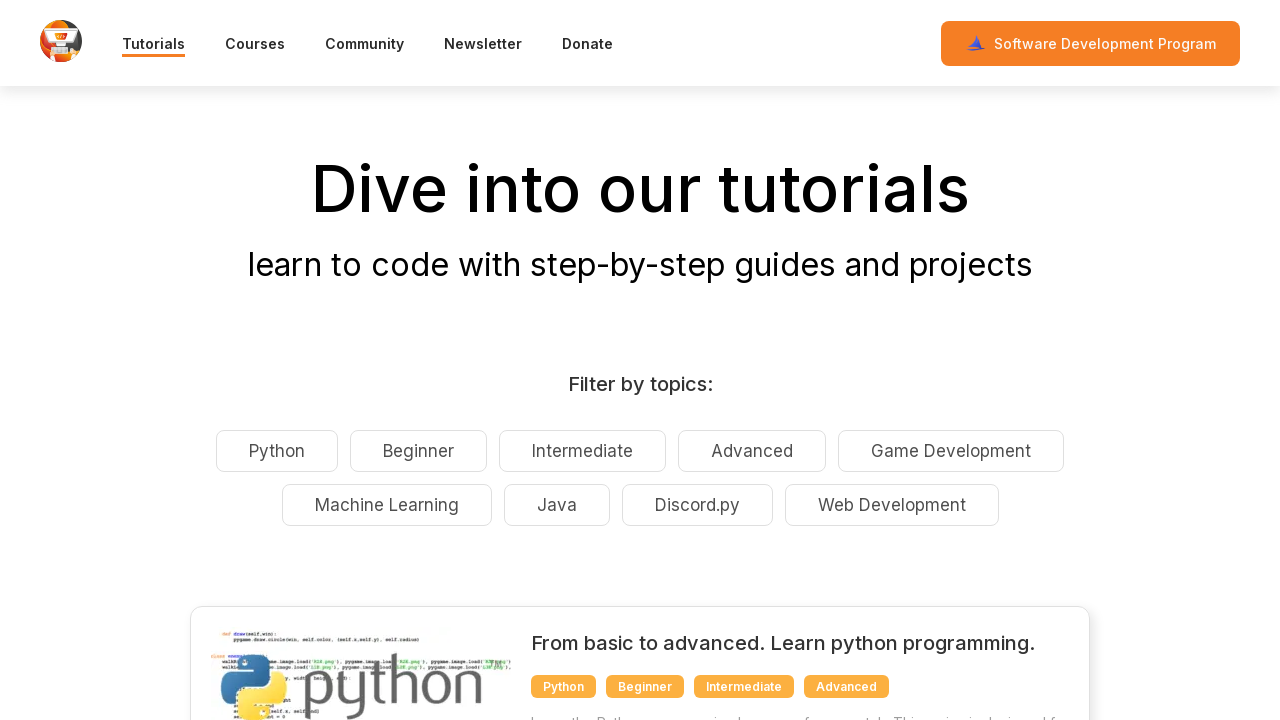

Tutorials page loaded completely after forward navigation
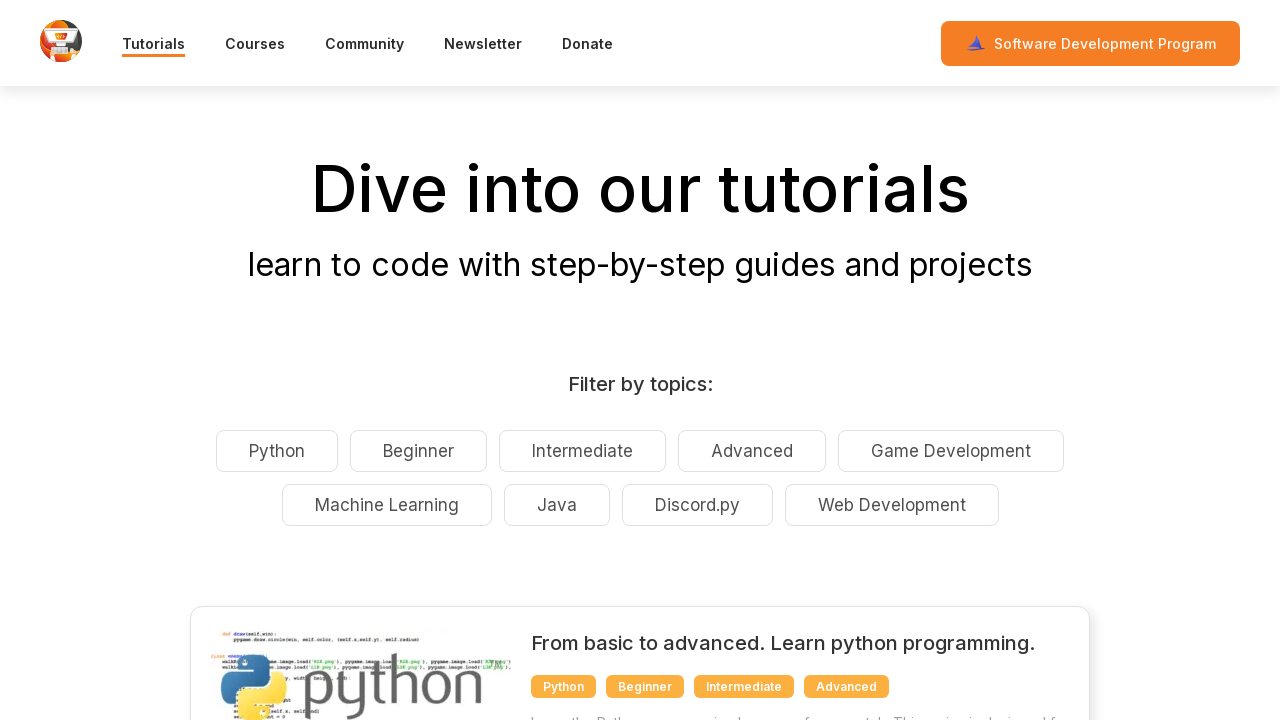

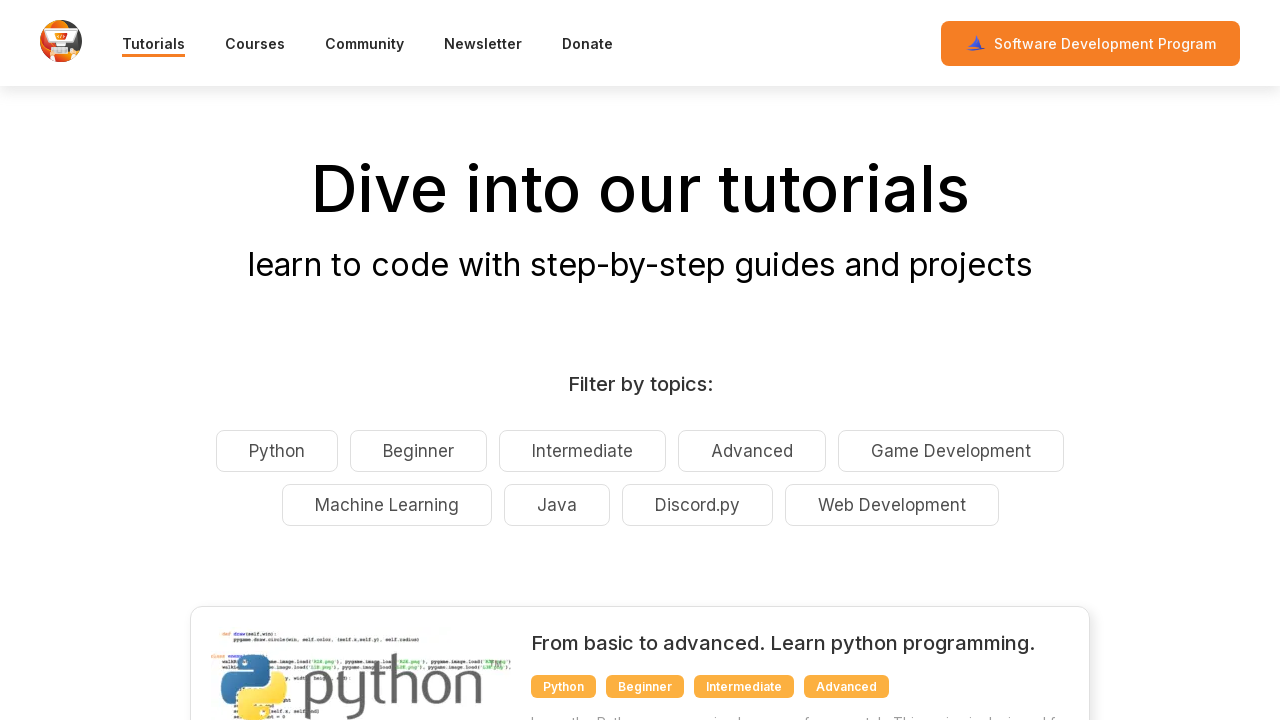